Tests double-click functionality by double-clicking a button element

Starting URL: https://selenium08.blogspot.com/2019/11/double-click.html

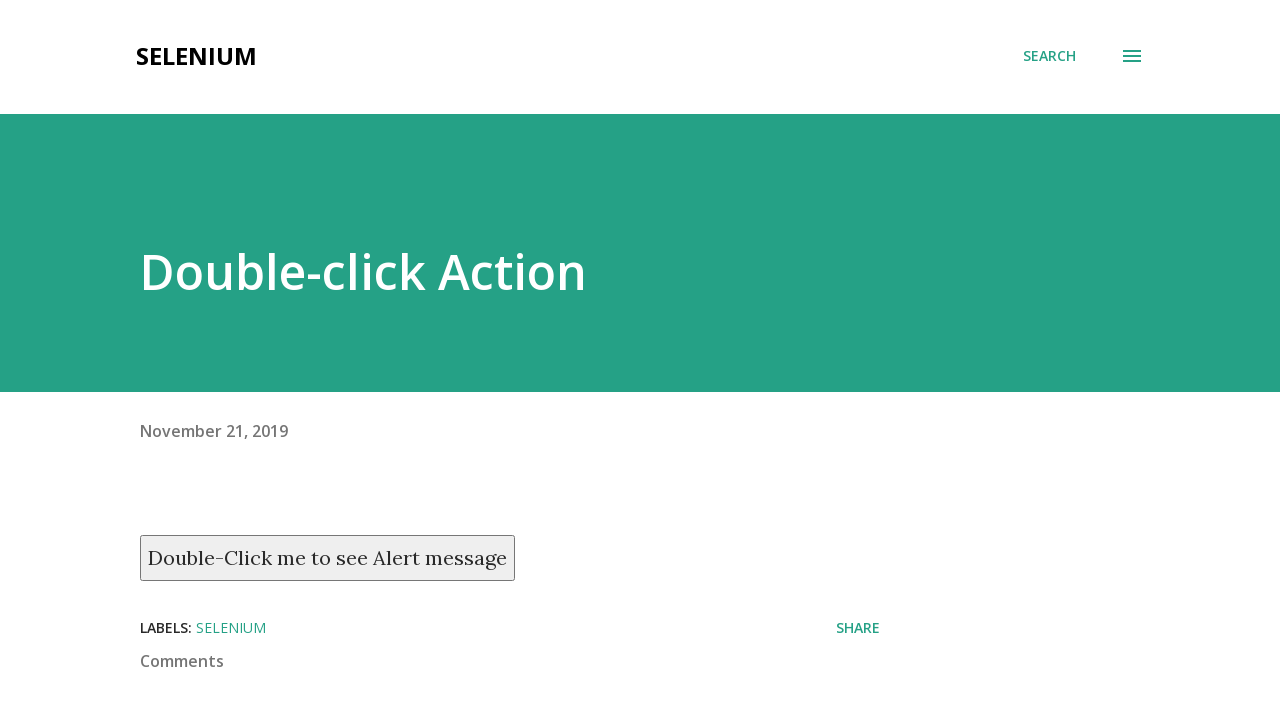

Navigated to double-click practice page
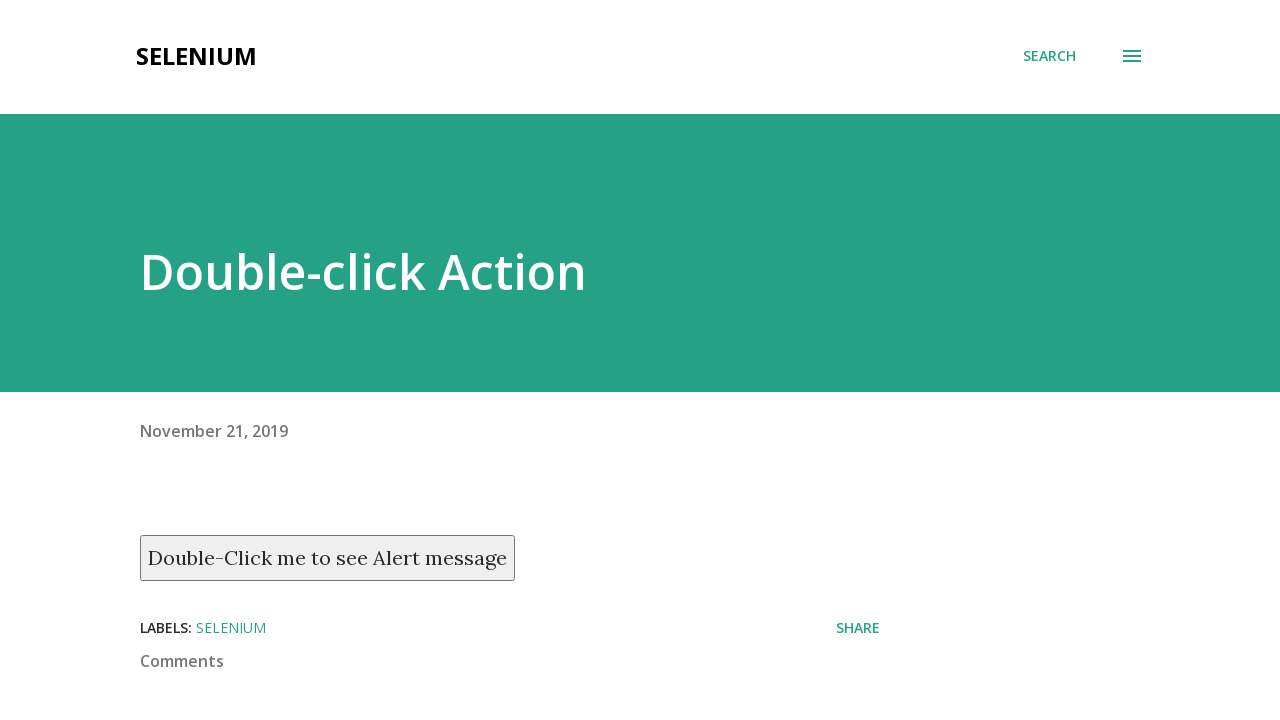

Double-clicked the button element to trigger myFunction() at (328, 558) on button[ondblclick='myFunction()']
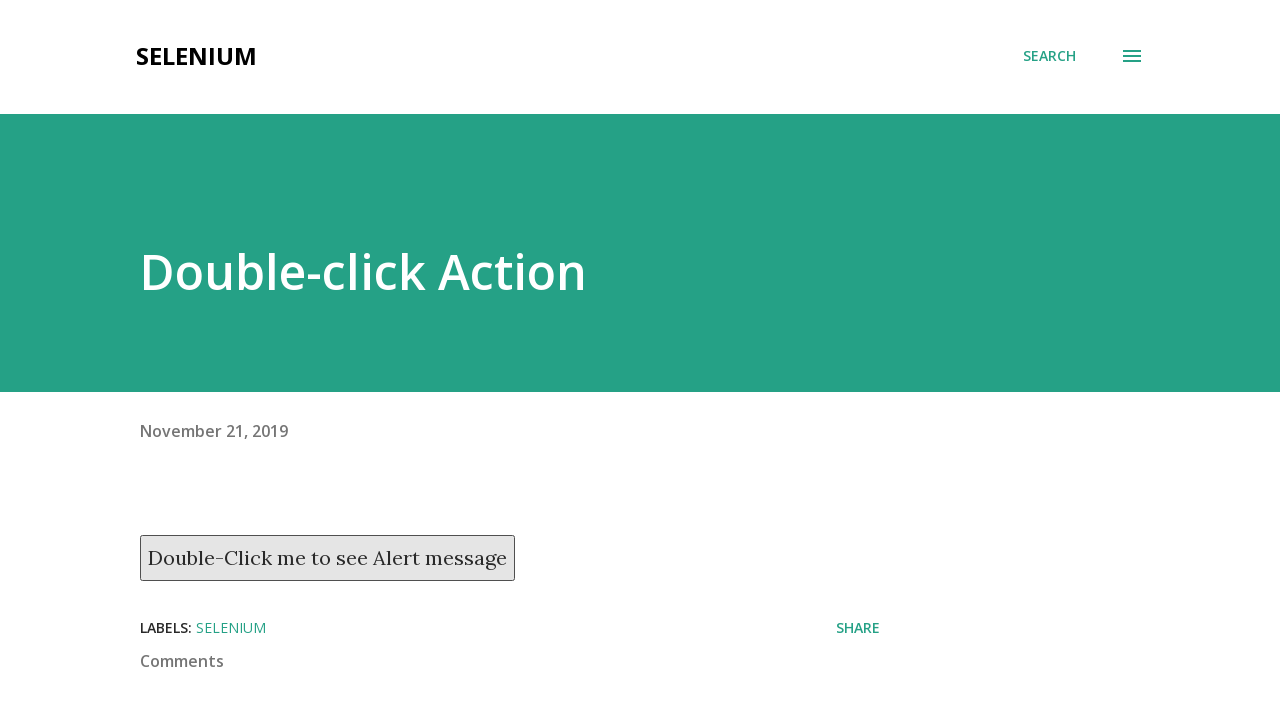

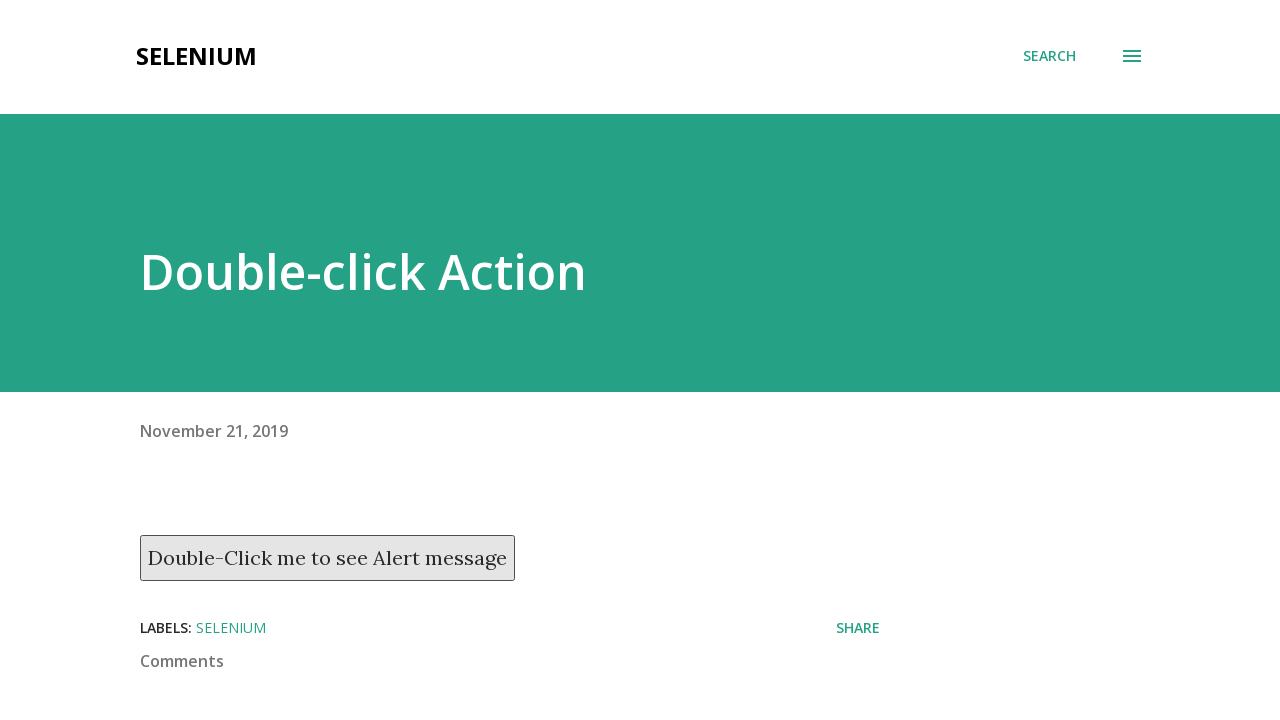